Tests navigation between testotomasyonu.com and wisequarter.com, validating page titles and URLs at each step

Starting URL: https://www.testotomasyonu.com

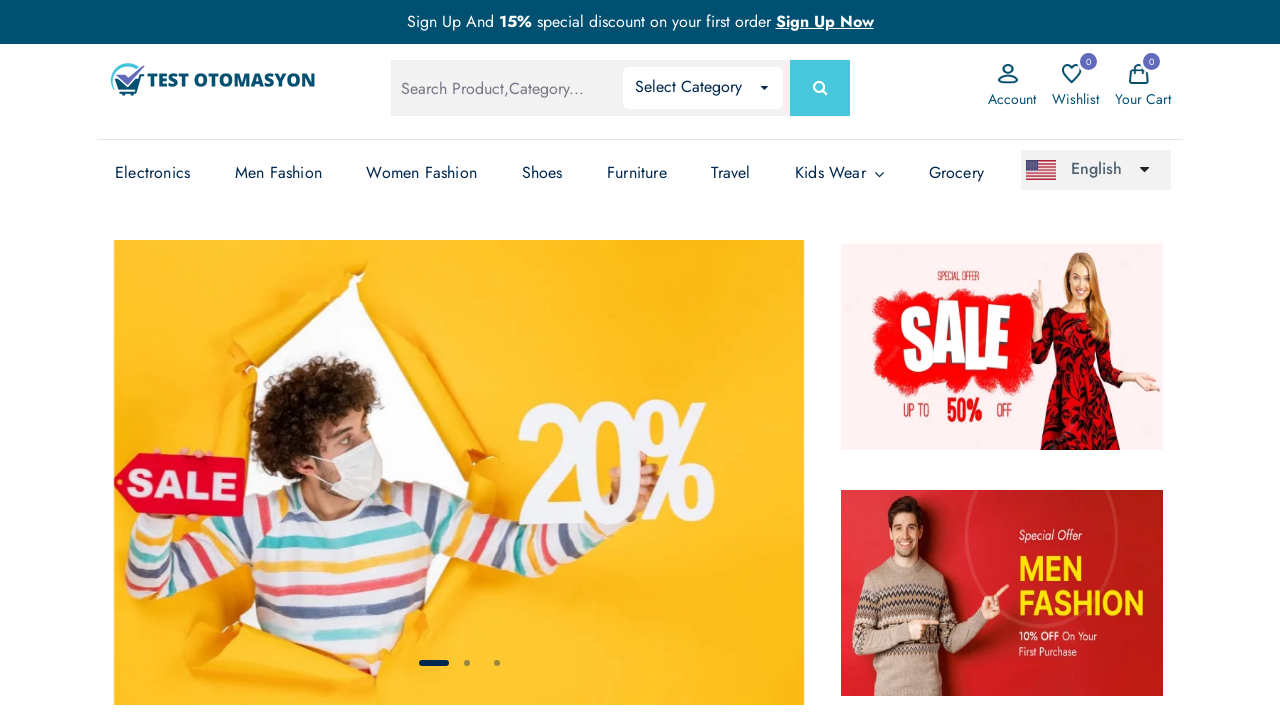

Retrieved page title from testotomasyonu.com
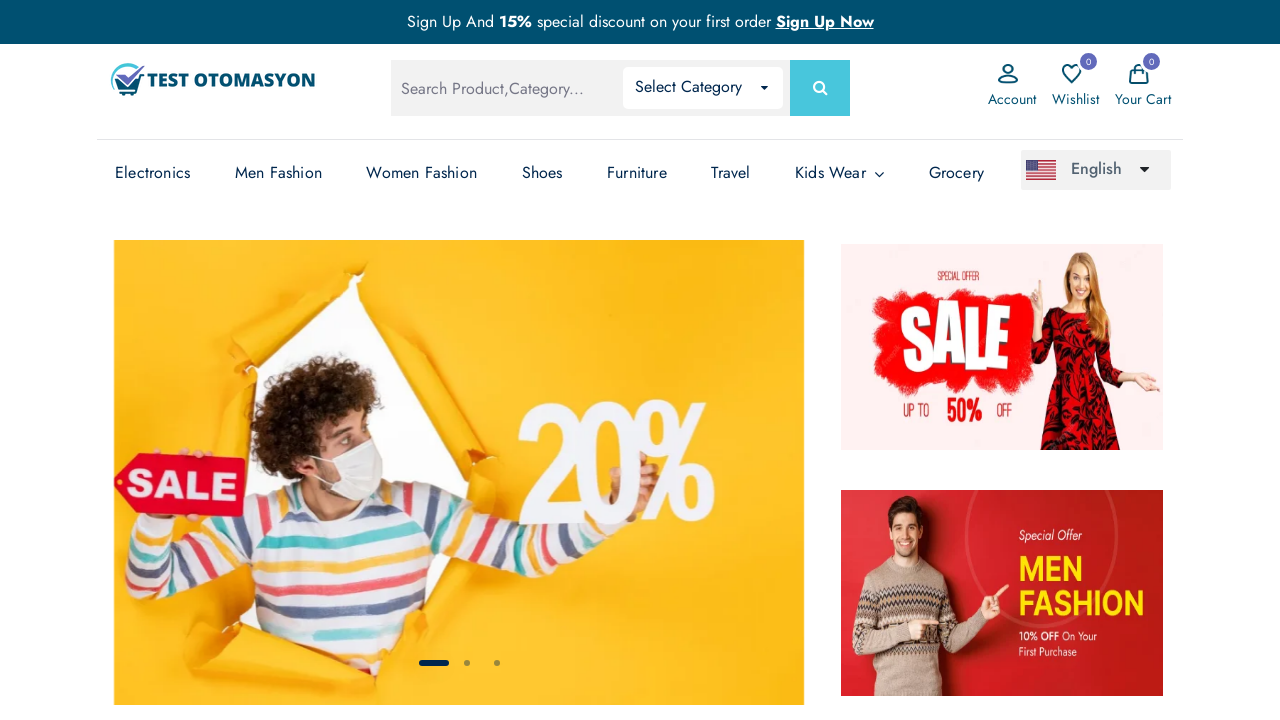

Verified testotomasyonu page title contains 'Otomasyon'
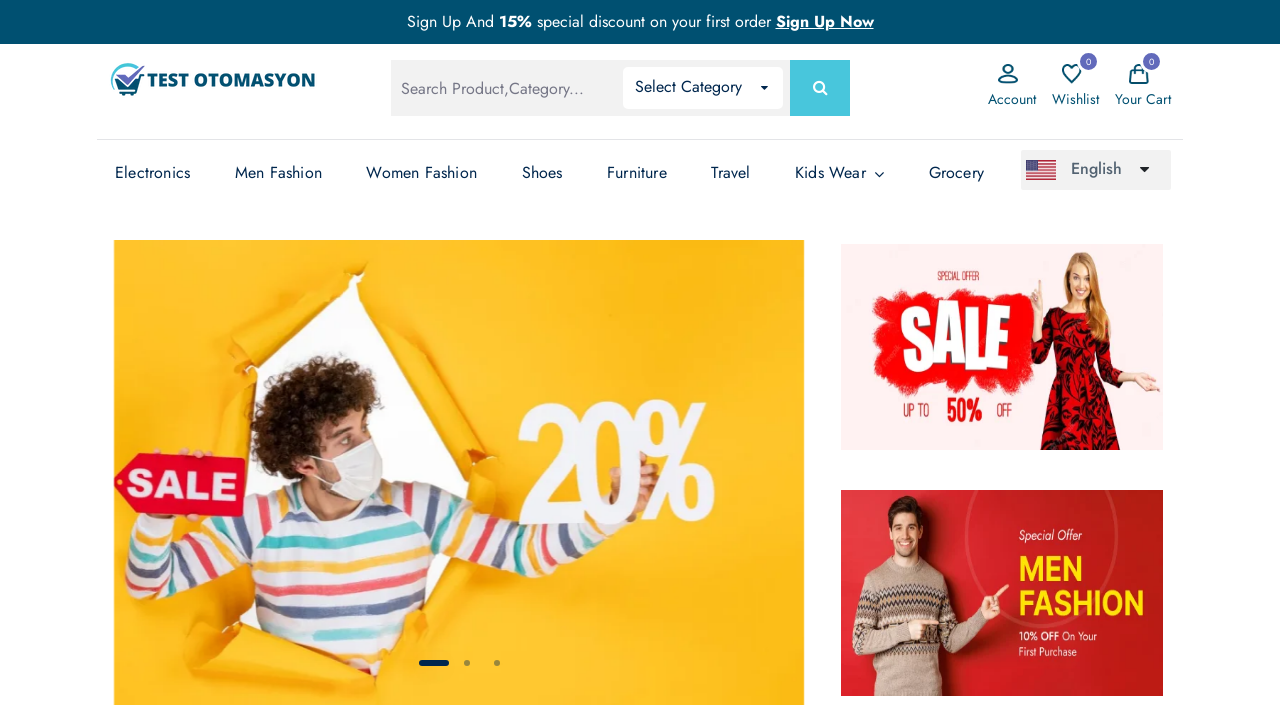

Navigated to https://wisequarter.com
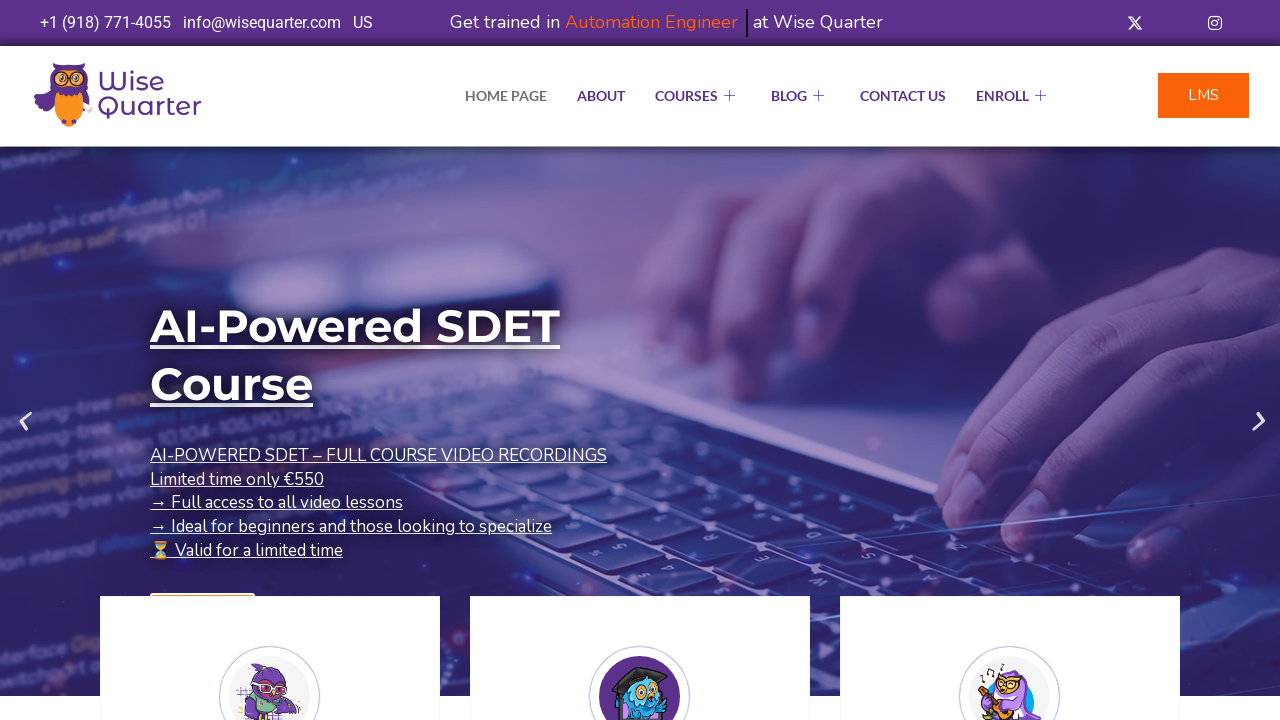

Retrieved current URL from wisequarter.com
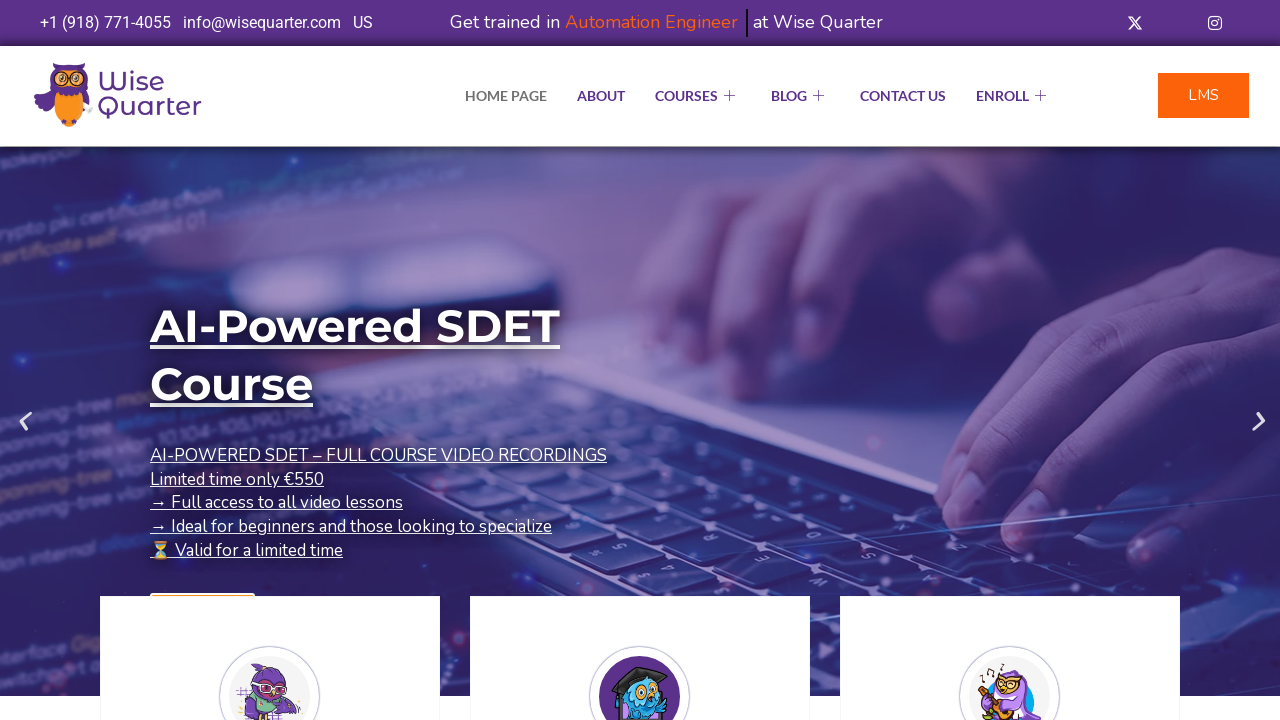

Verified wisequarter URL contains 'wisequarter'
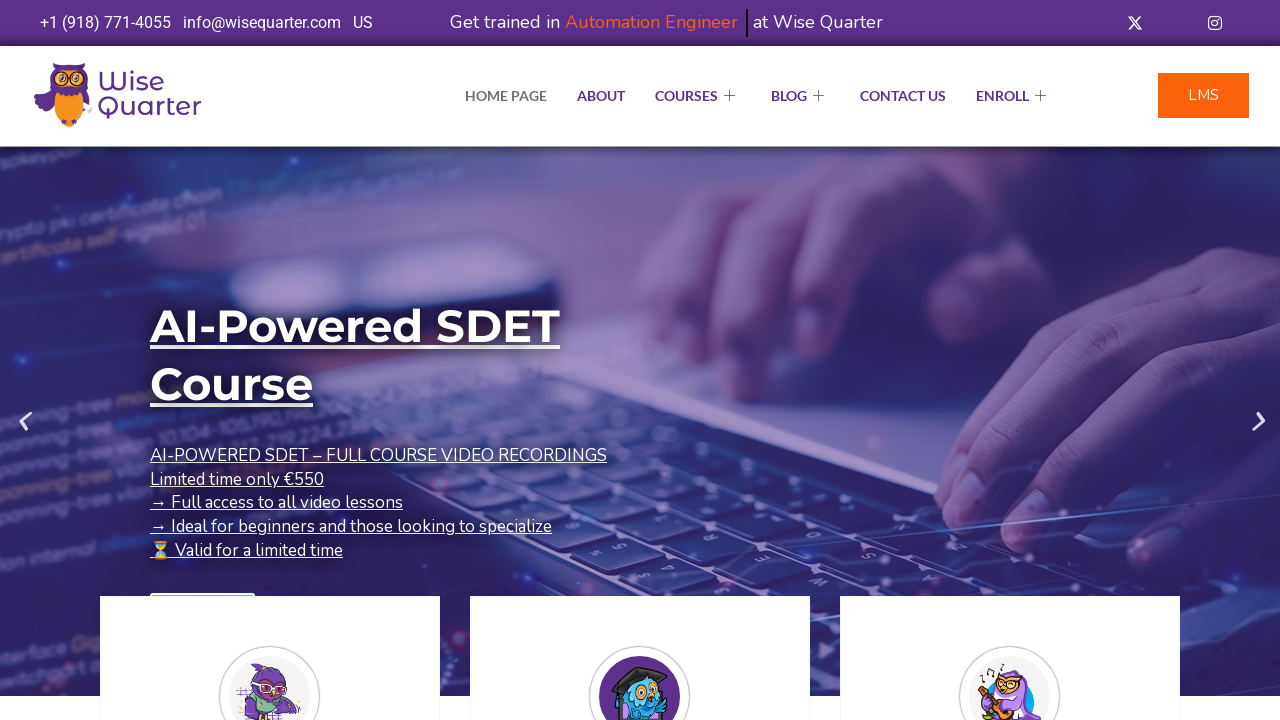

Navigated back to previous page (testotomasyonu.com)
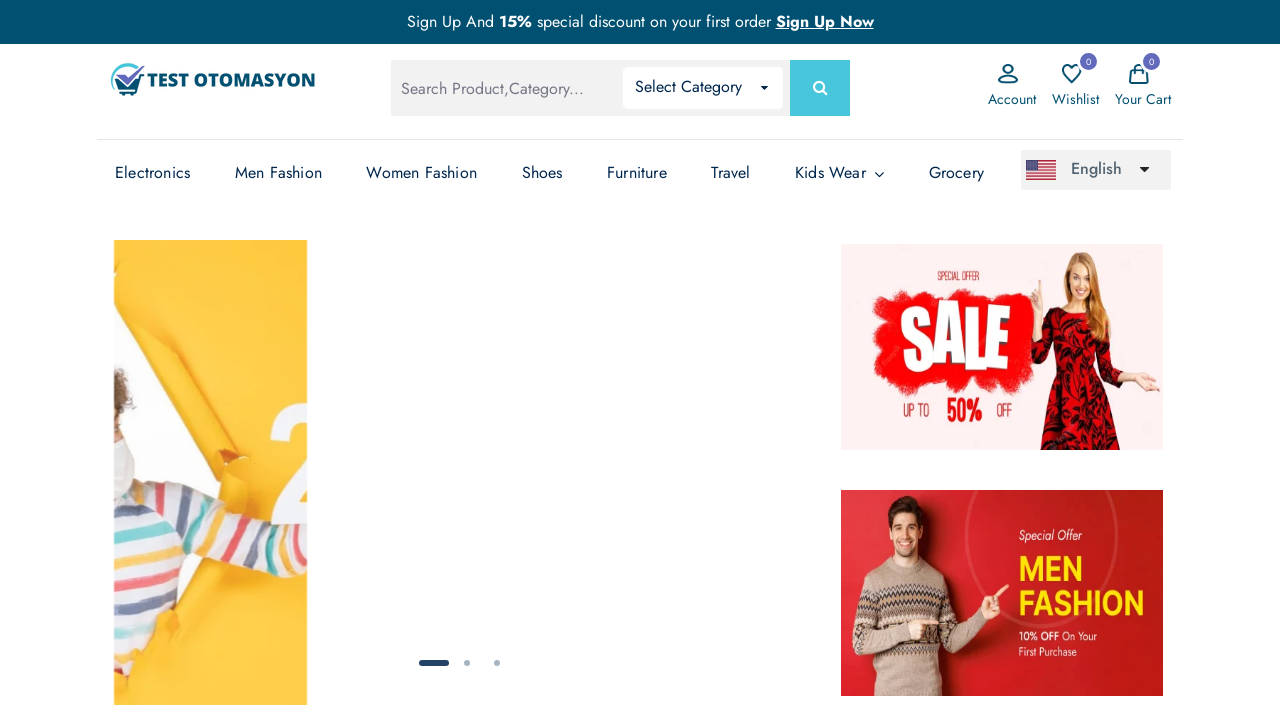

Retrieved current URL after back navigation
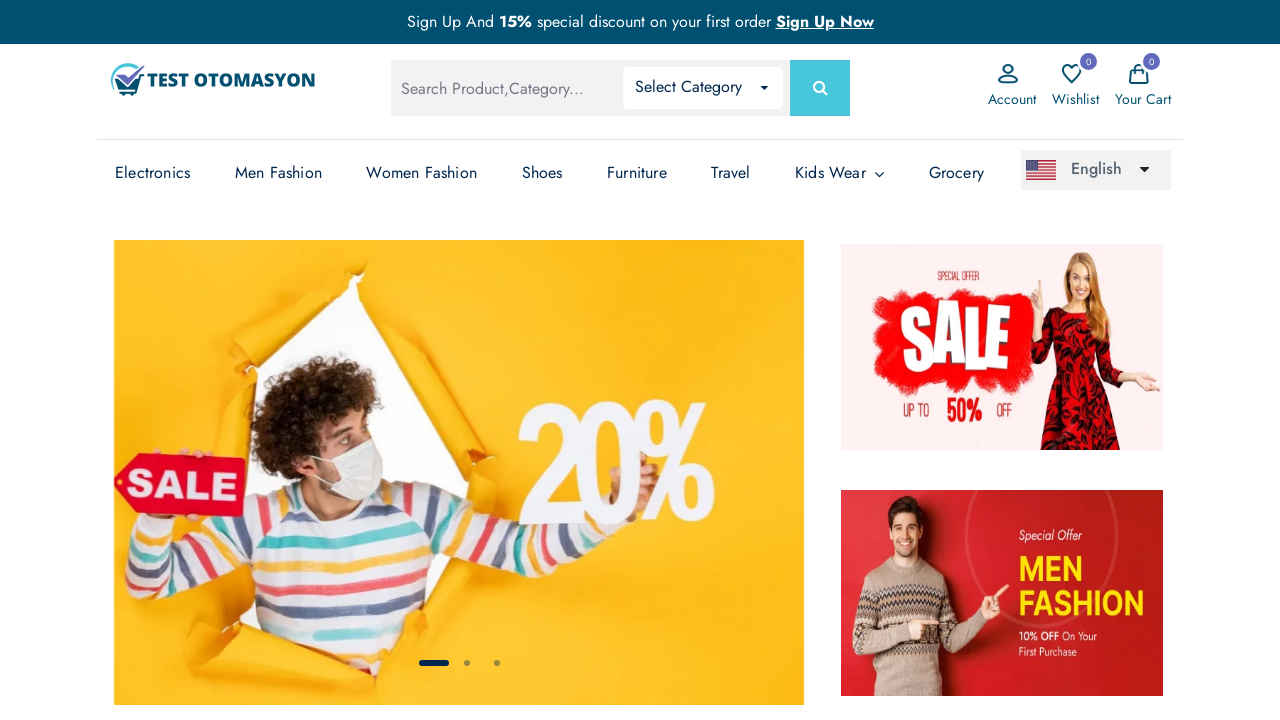

Verified testotomasyonu URL contains 'otomasyon'
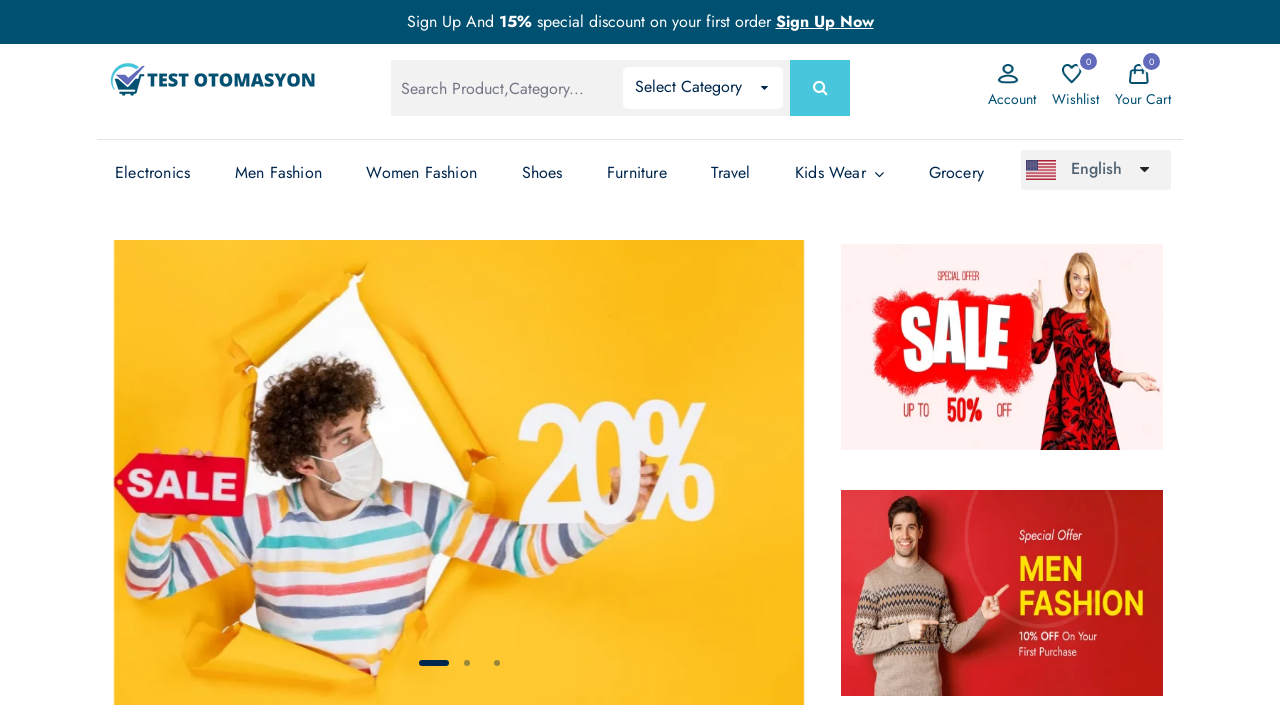

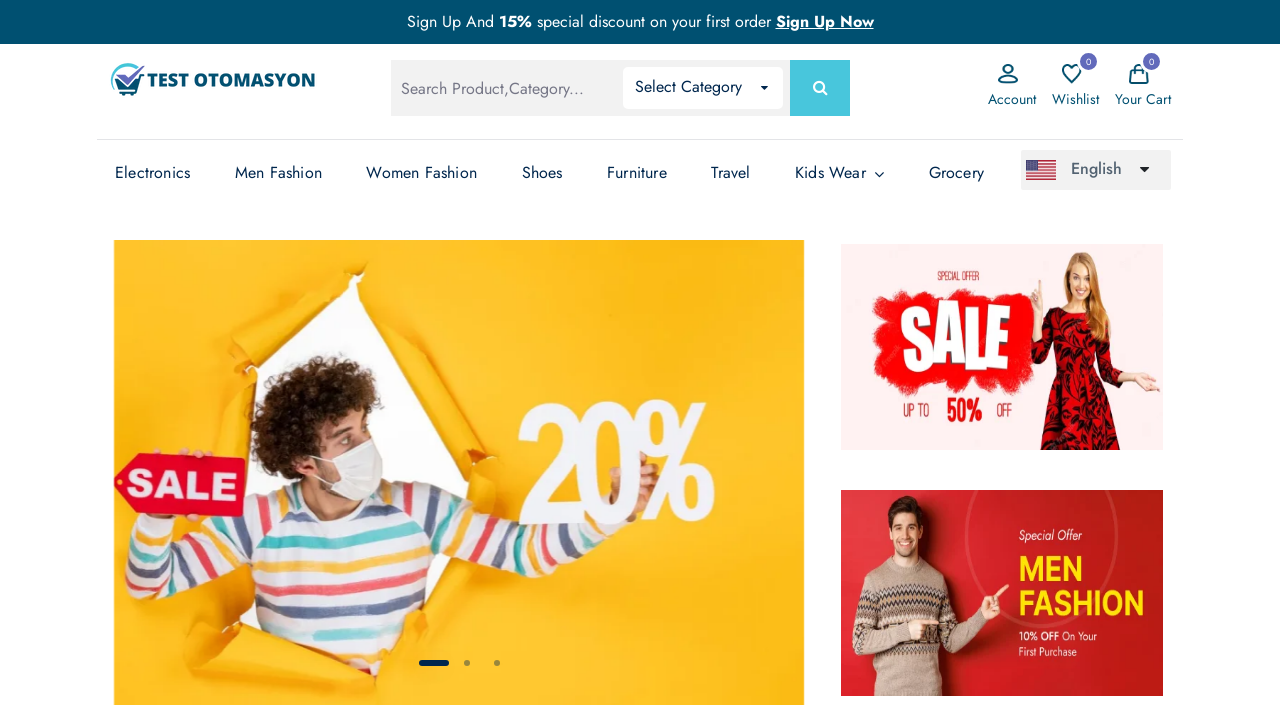